Tests a dynamic table by clicking the "Table Data" button, entering JSON data into a text box, clicking refresh, and verifying the table displays the entered data correctly.

Starting URL: https://testpages.herokuapp.com/styled/tag/dynamic-table.html

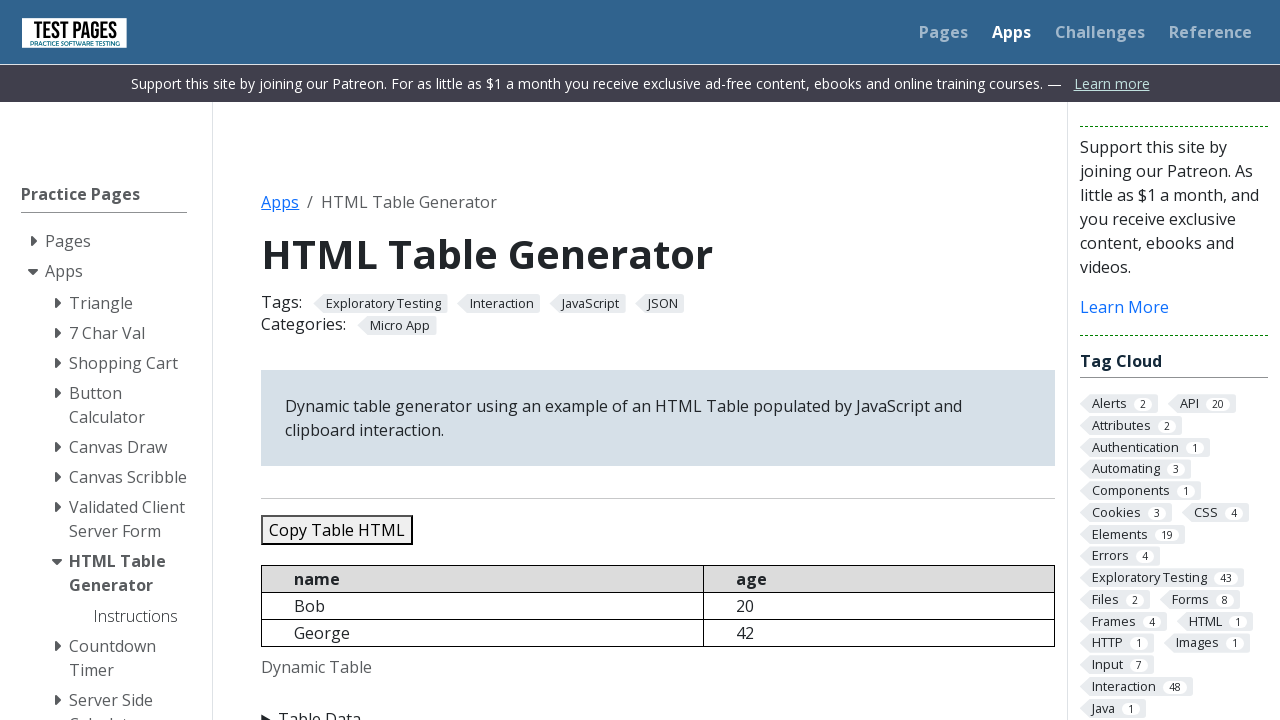

Clicked 'Table Data' button to expand input section at (658, 708) on xpath=//summary[text()='Table Data']
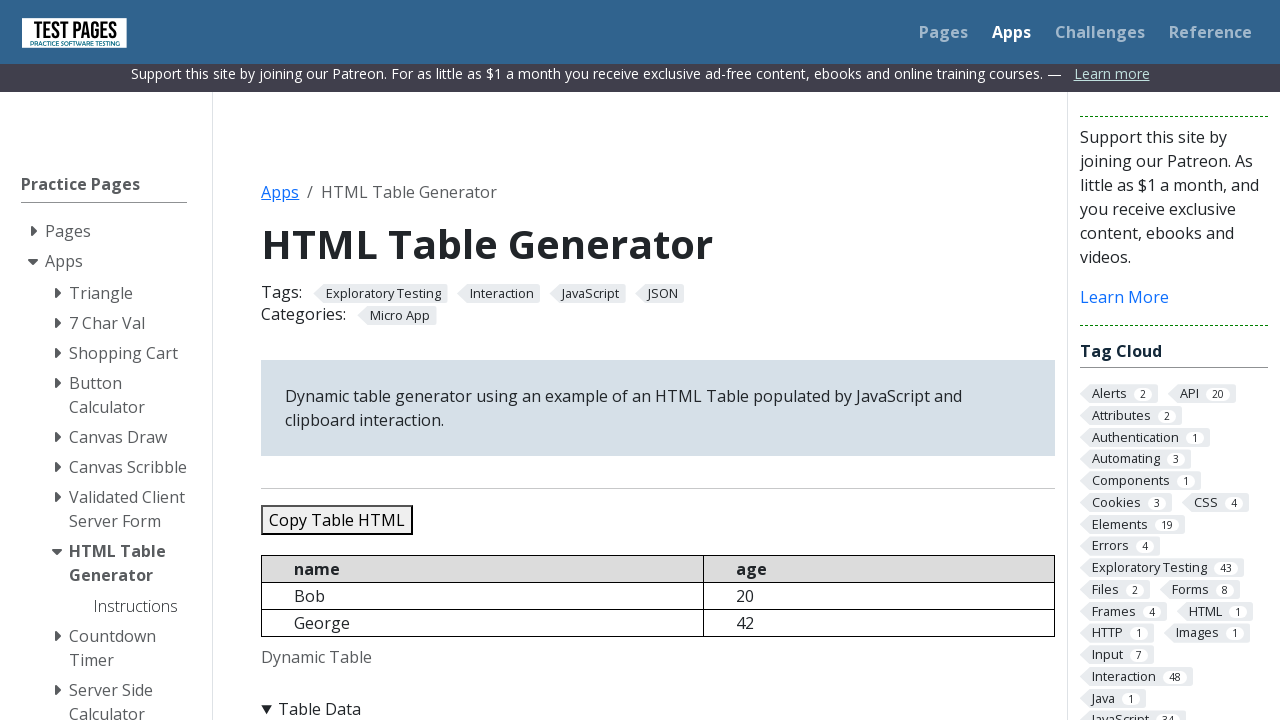

Cleared existing text in JSON input textbox on #jsondata
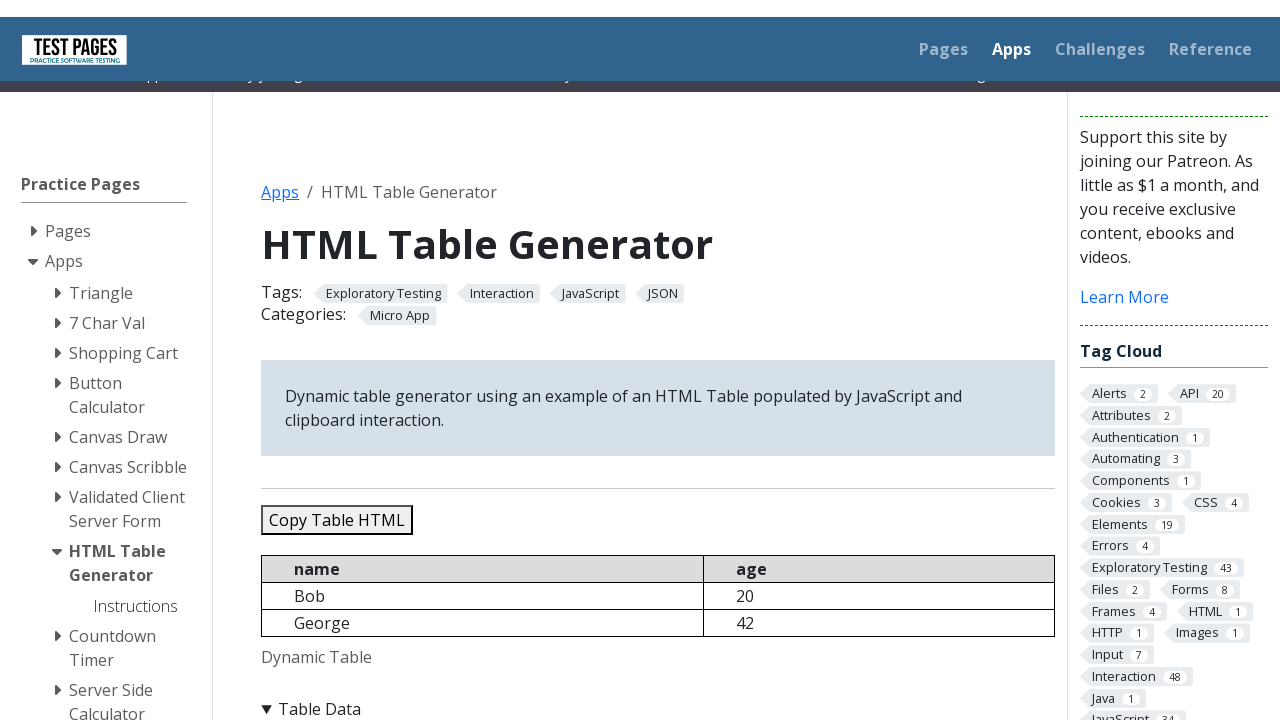

Entered JSON data into textbox with three sample records (Bob, George, Sara) on #jsondata
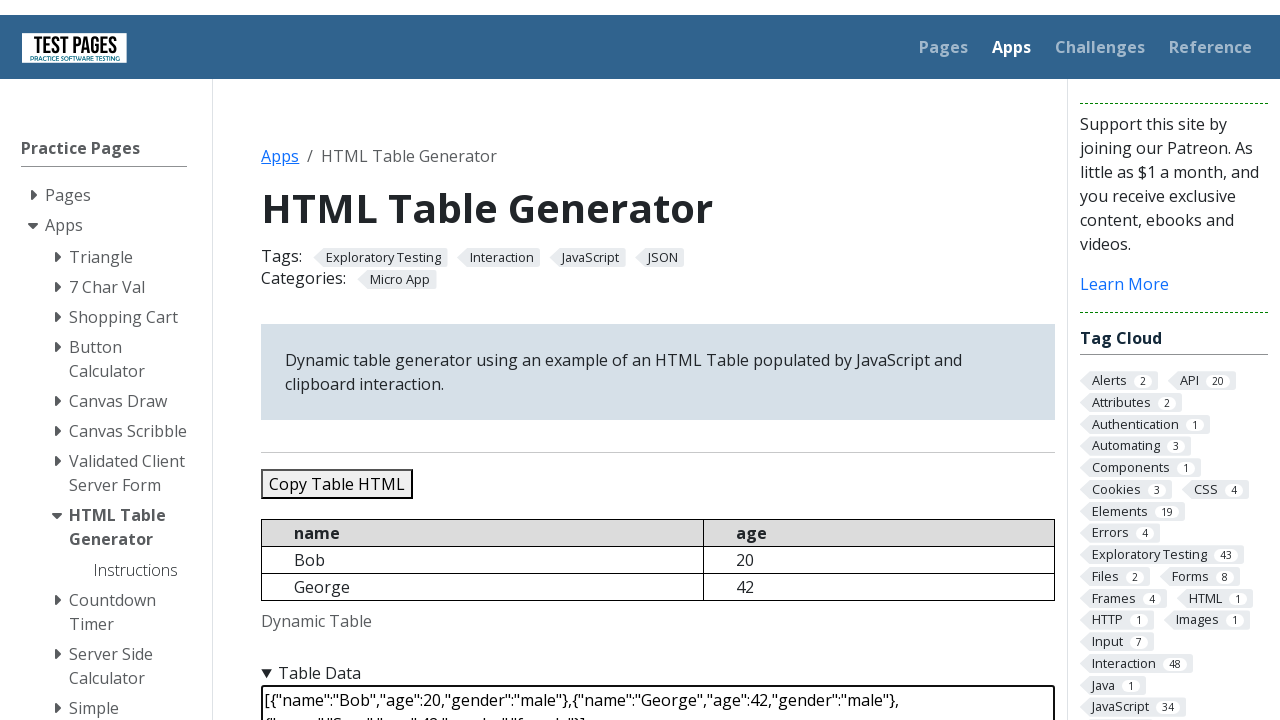

Clicked Refresh Table button at (359, 360) on #refreshtable
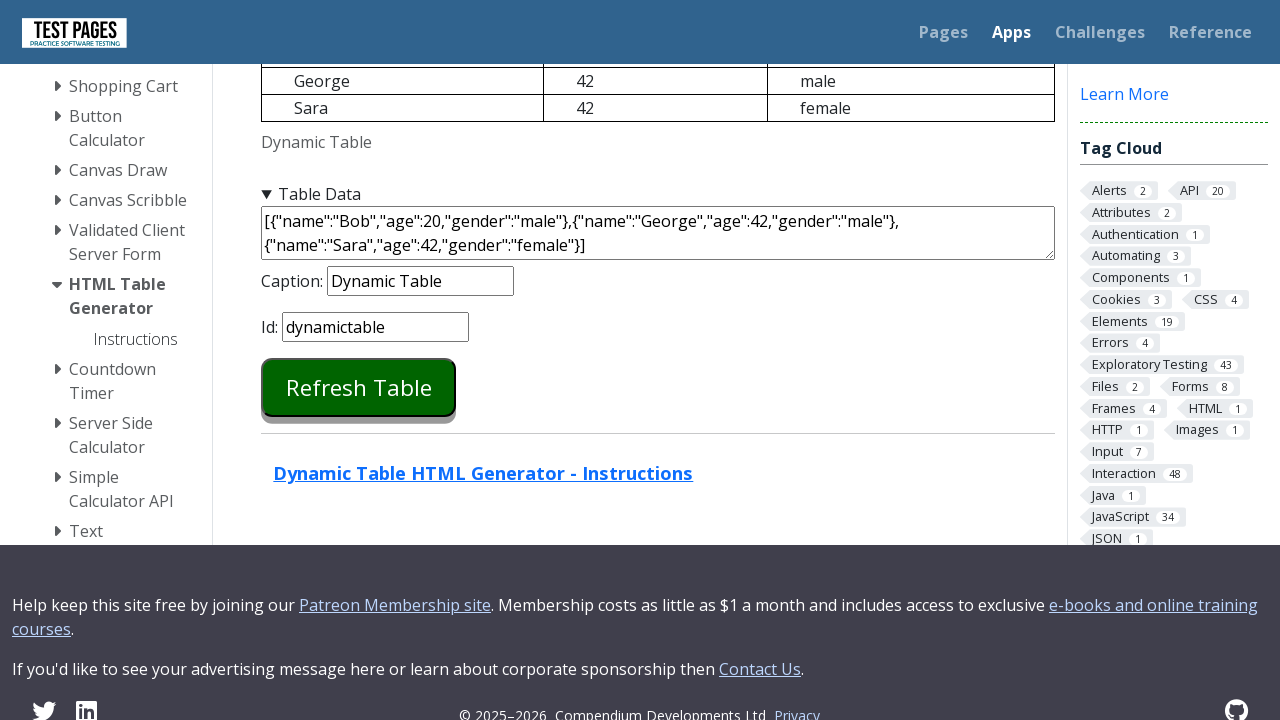

Dynamic table loaded successfully
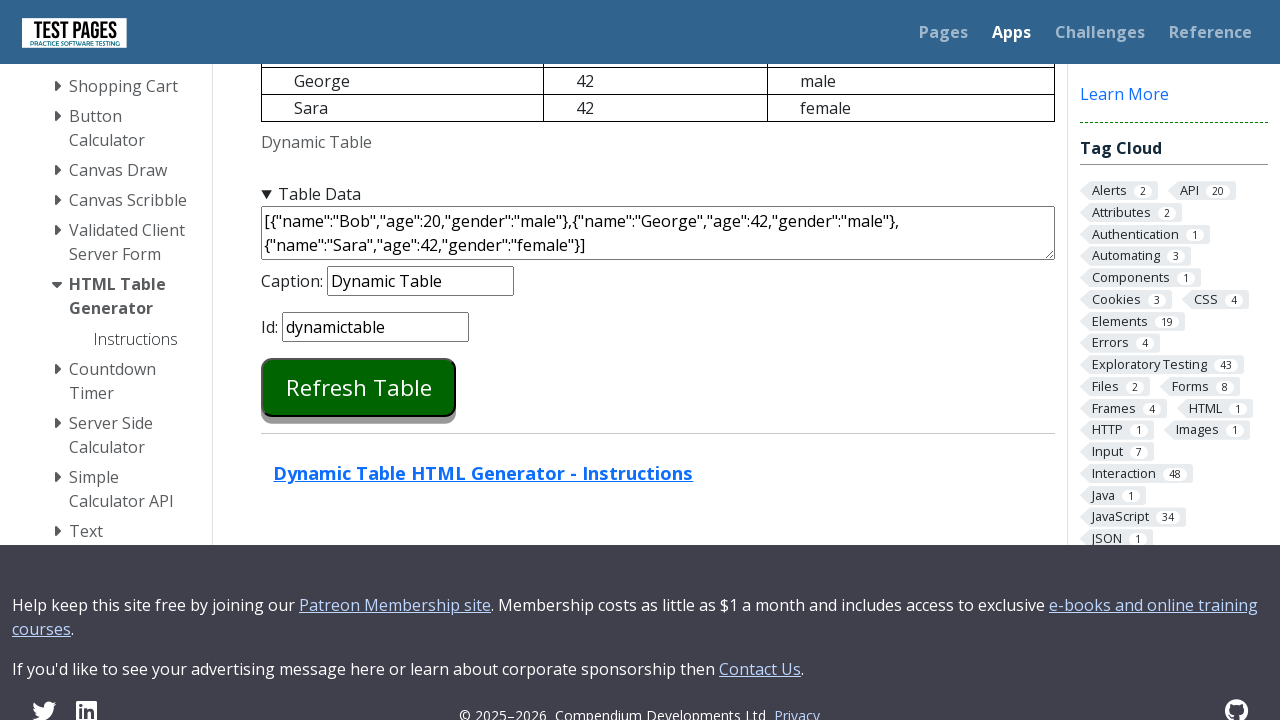

Verified table contains 'Bob' record
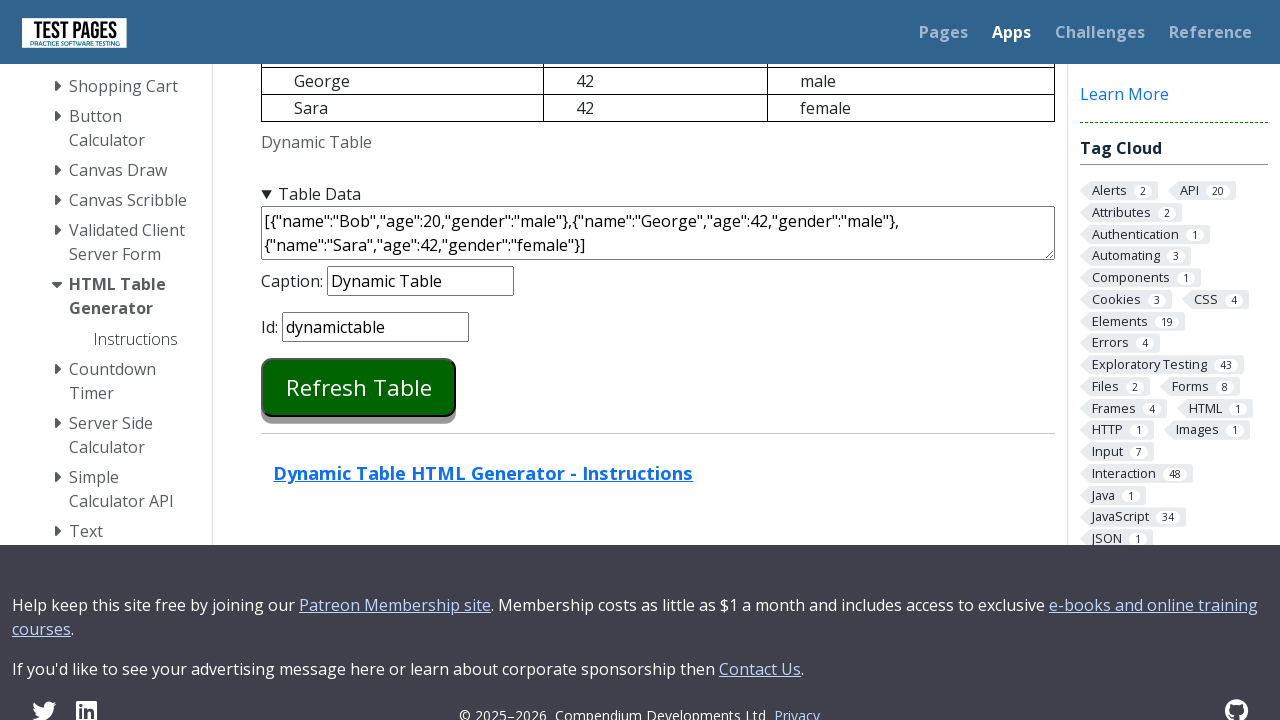

Verified table contains 'George' record
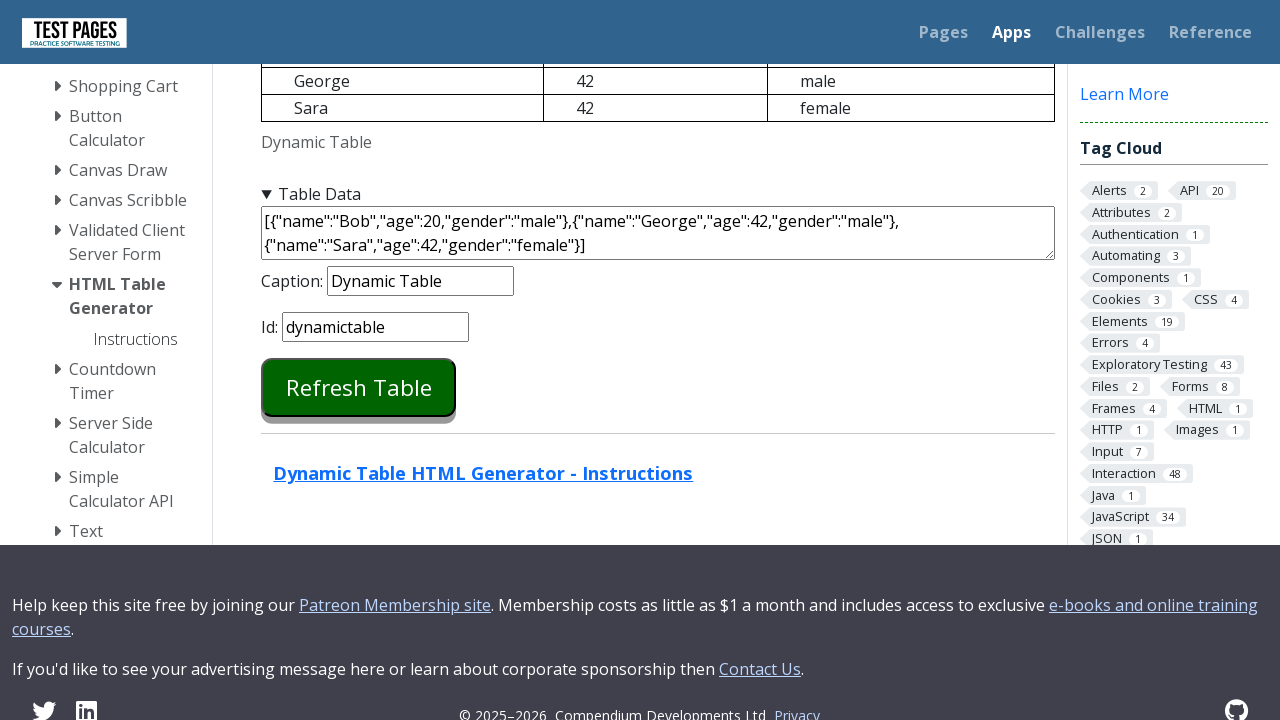

Verified table contains 'Sara' record
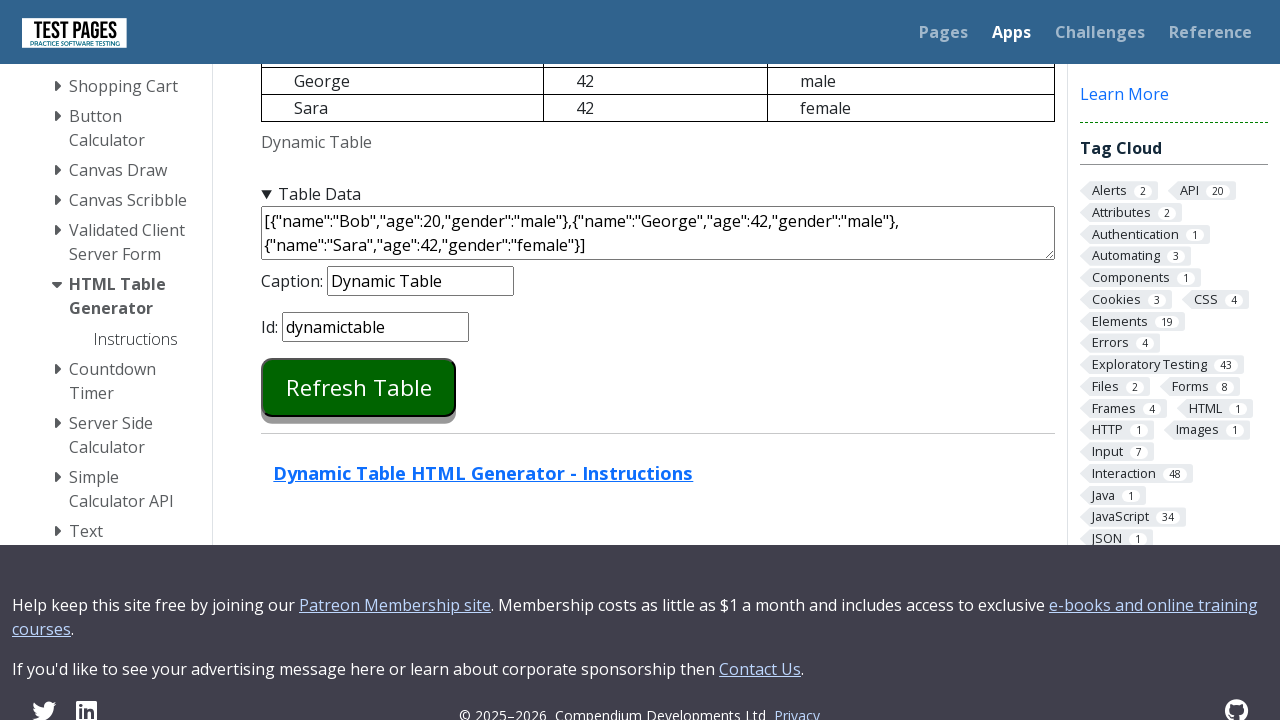

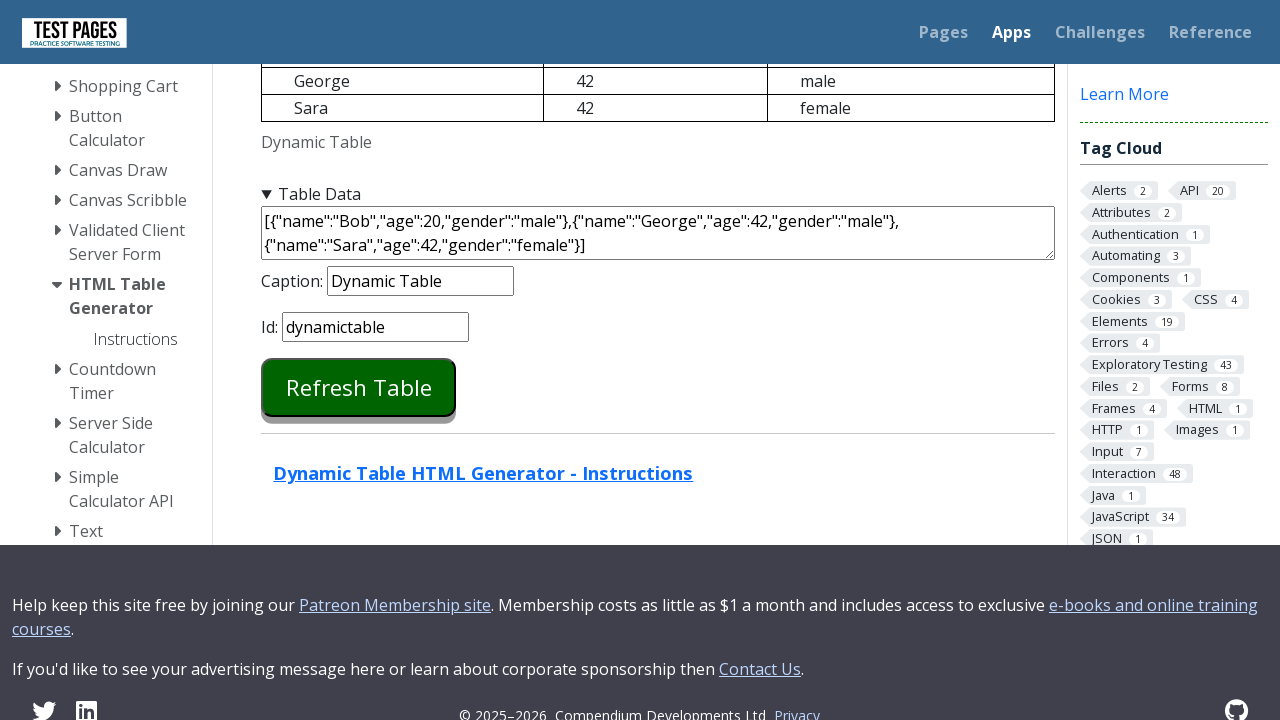